Tests the download flow on Emsisoft website by clicking on alternative installation options and then selecting the web installer download option

Starting URL: https://emsisoft.com/en/anti-malware-home

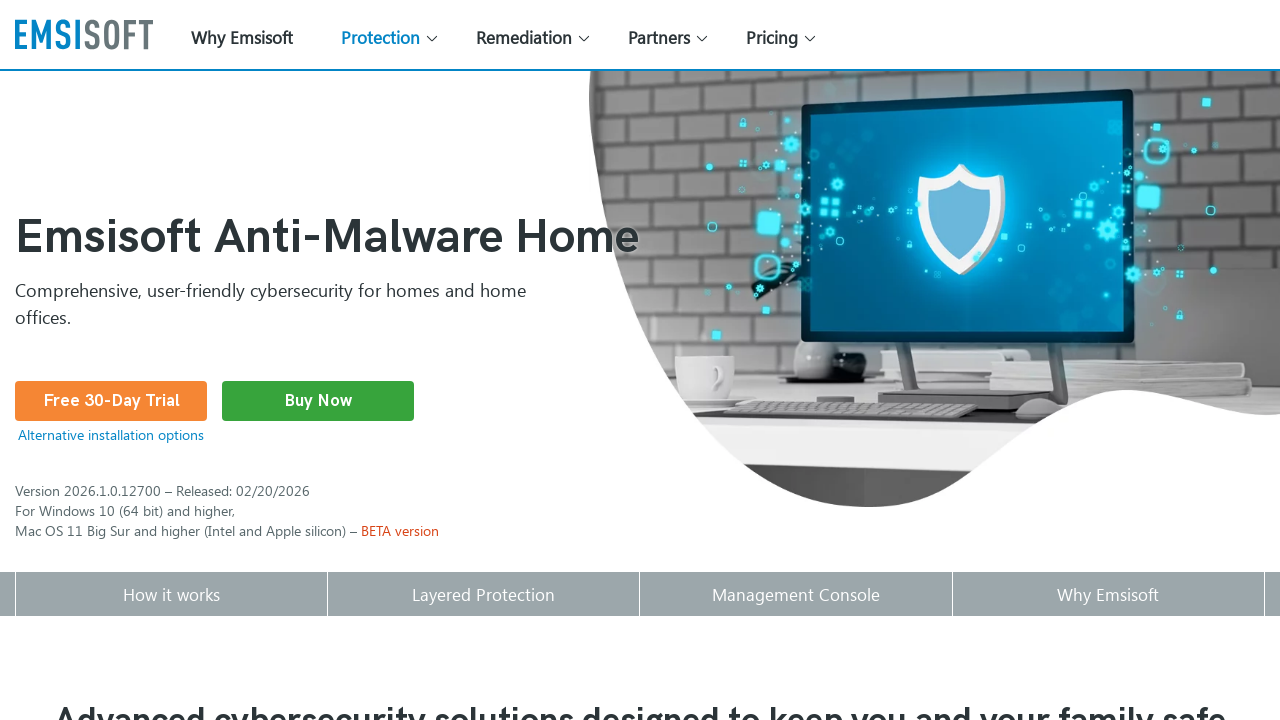

Clicked on 'Alternative installation options' link at (111, 435) on xpath=//a[text()='Alternative installation options']
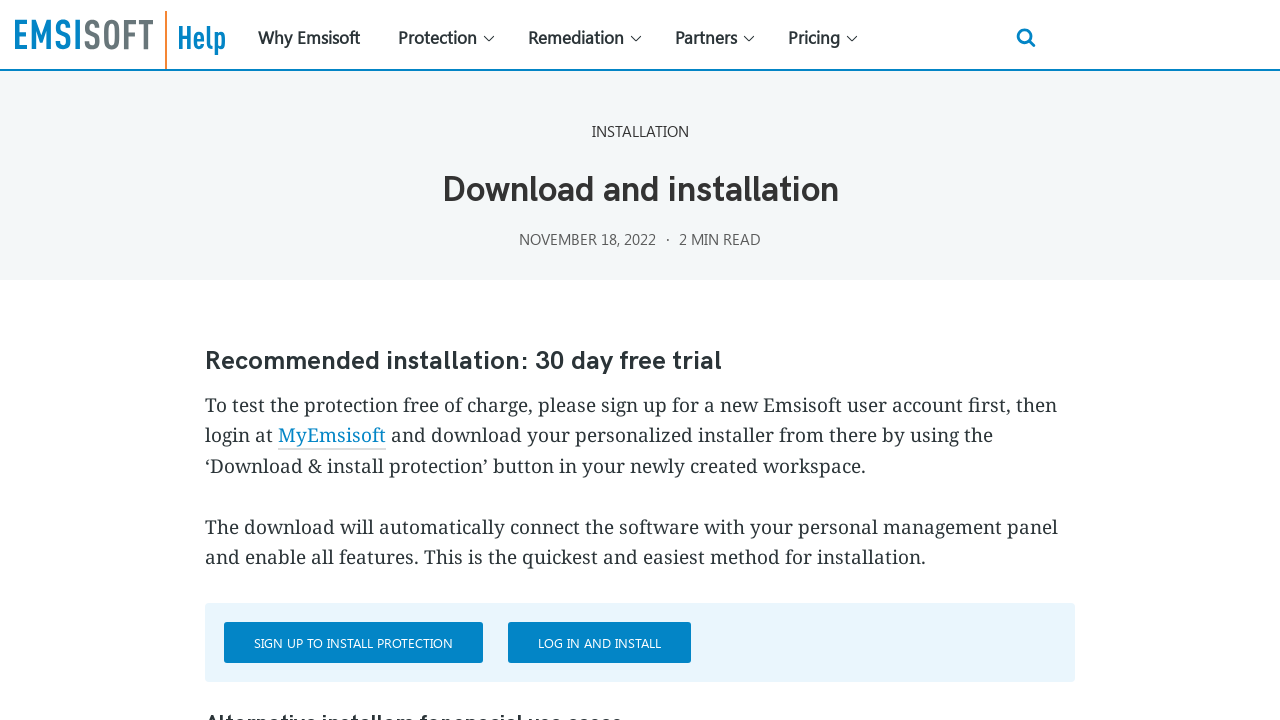

Clicked on 'Web installer' link to select web installer download option at (314, 360) on xpath=//a[text()='Web installer']
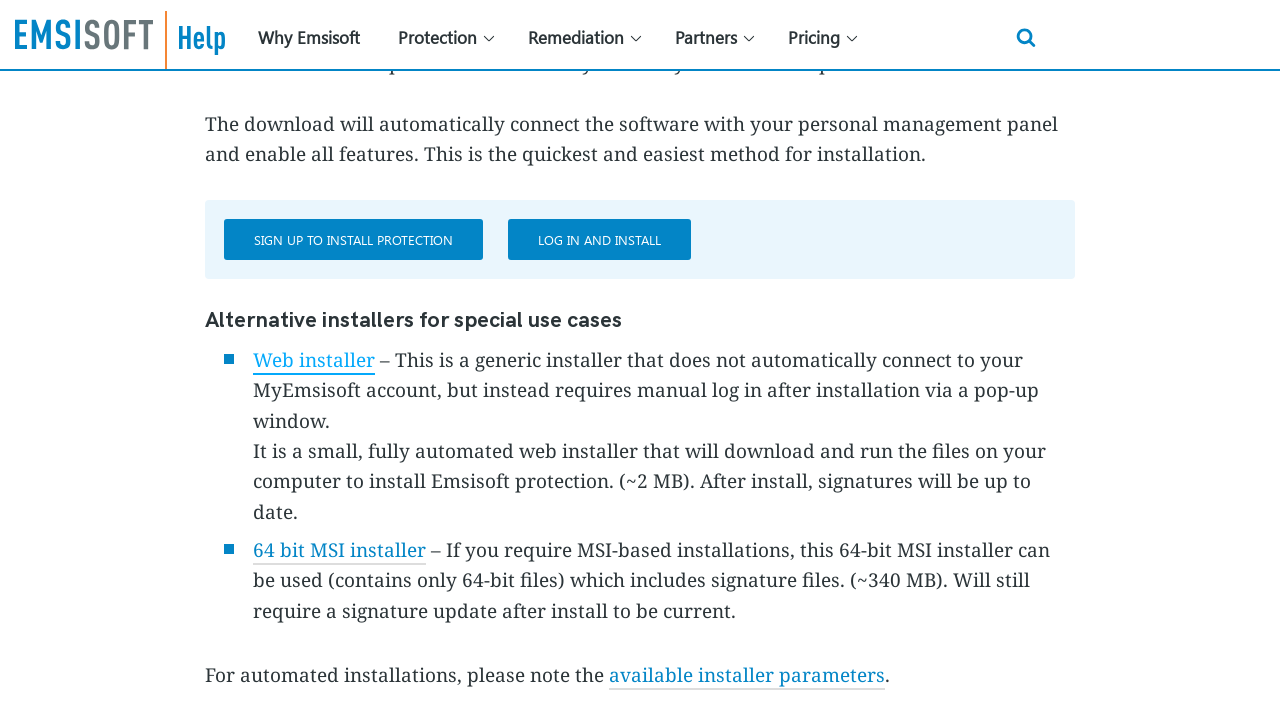

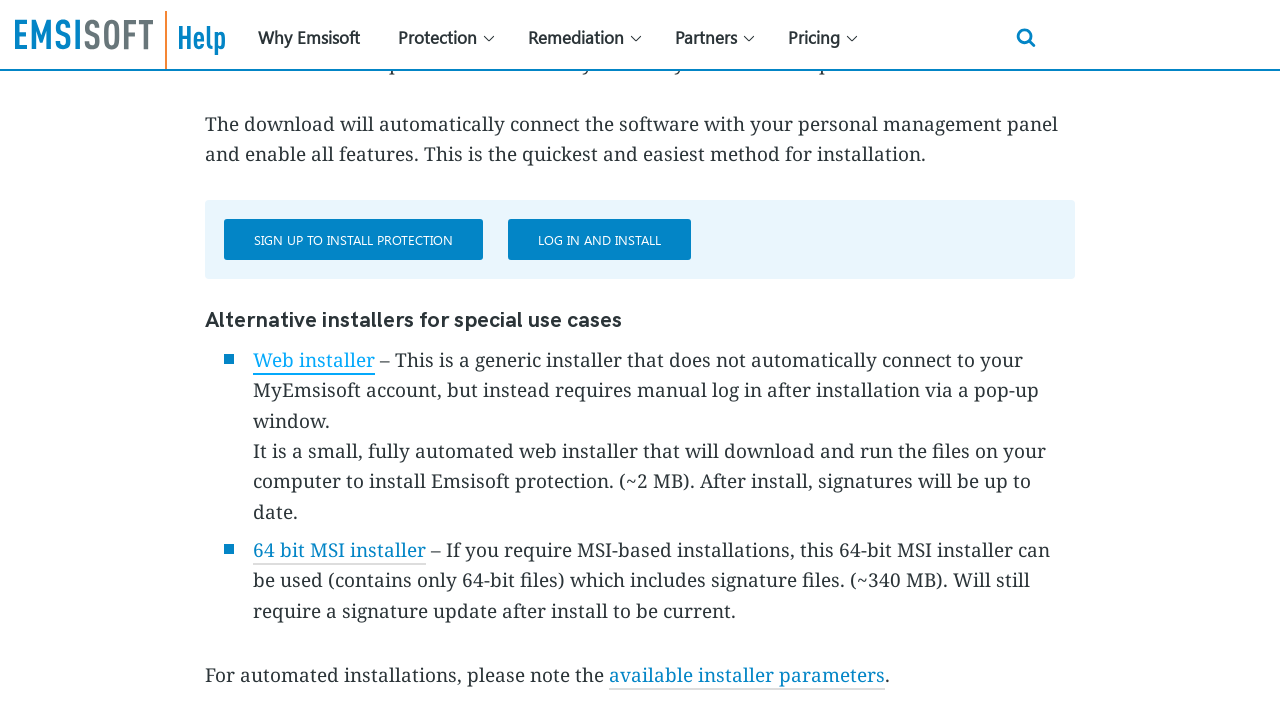